Tests JavaScript alert handling by clicking an alert button and accepting the resulting alert dialog

Starting URL: https://demoqa.com/alerts

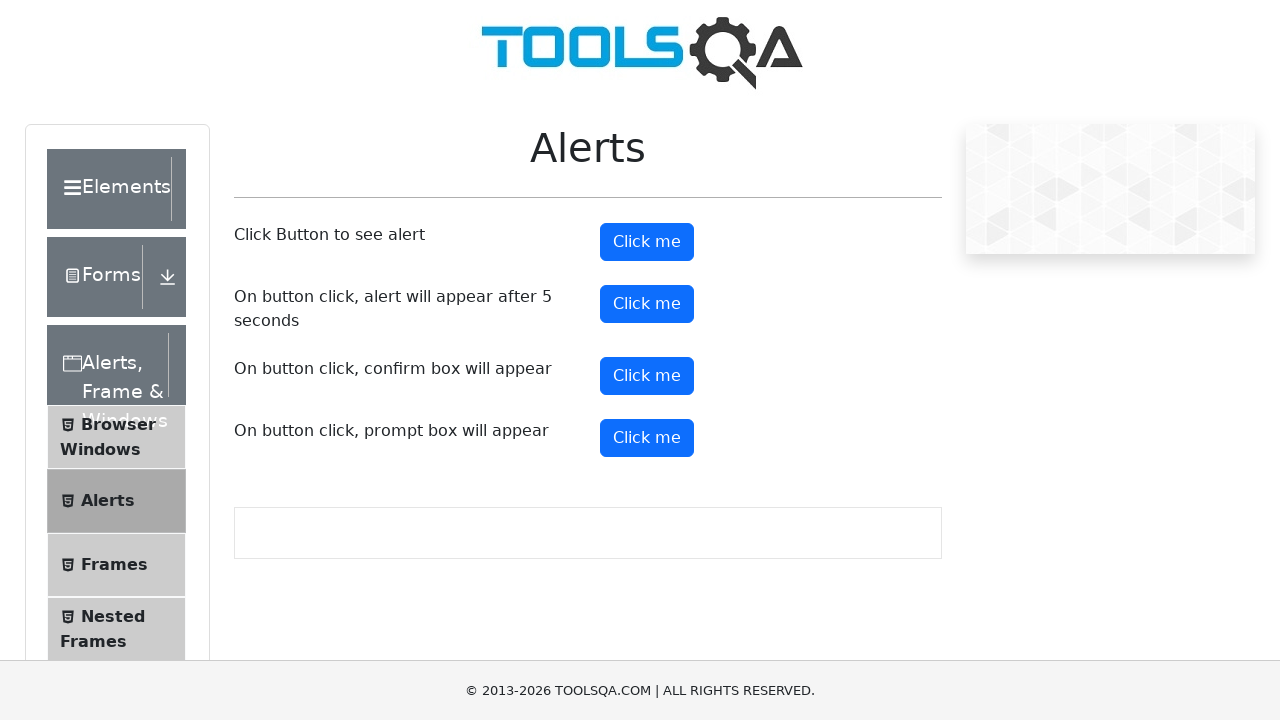

Set up dialog handler to automatically accept alerts
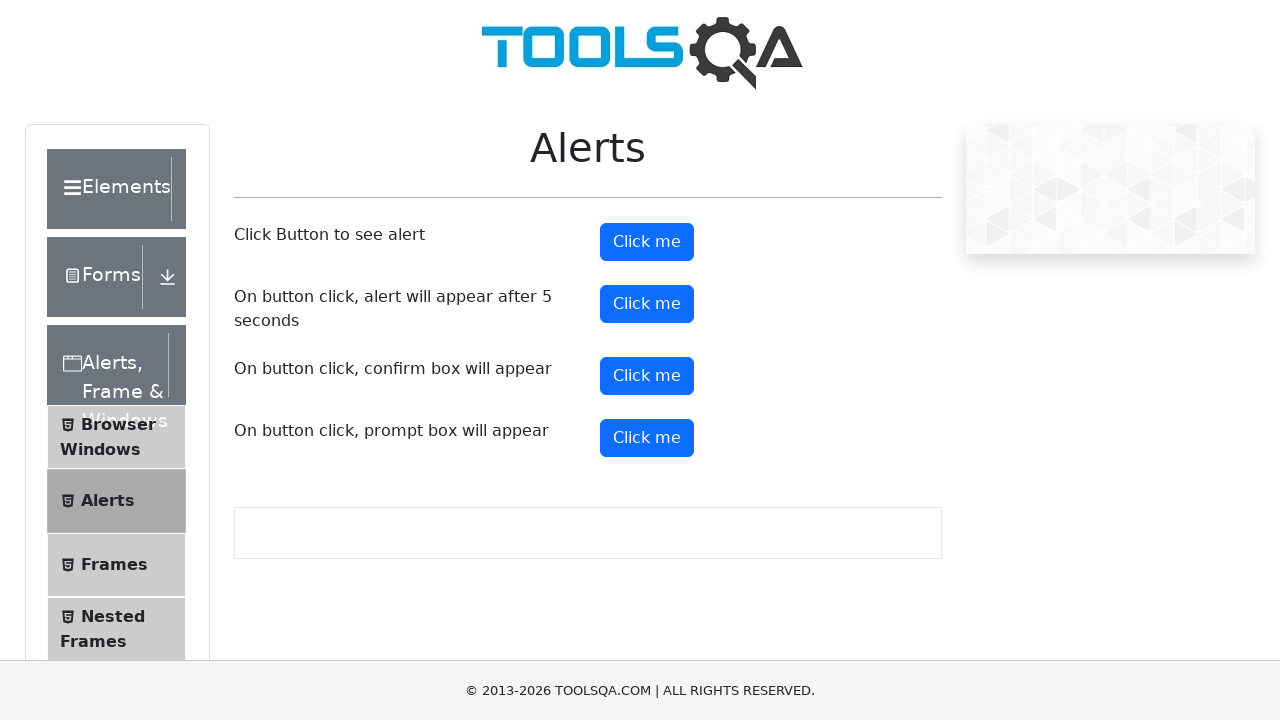

Clicked alert button to trigger JavaScript alert at (647, 242) on #alertButton
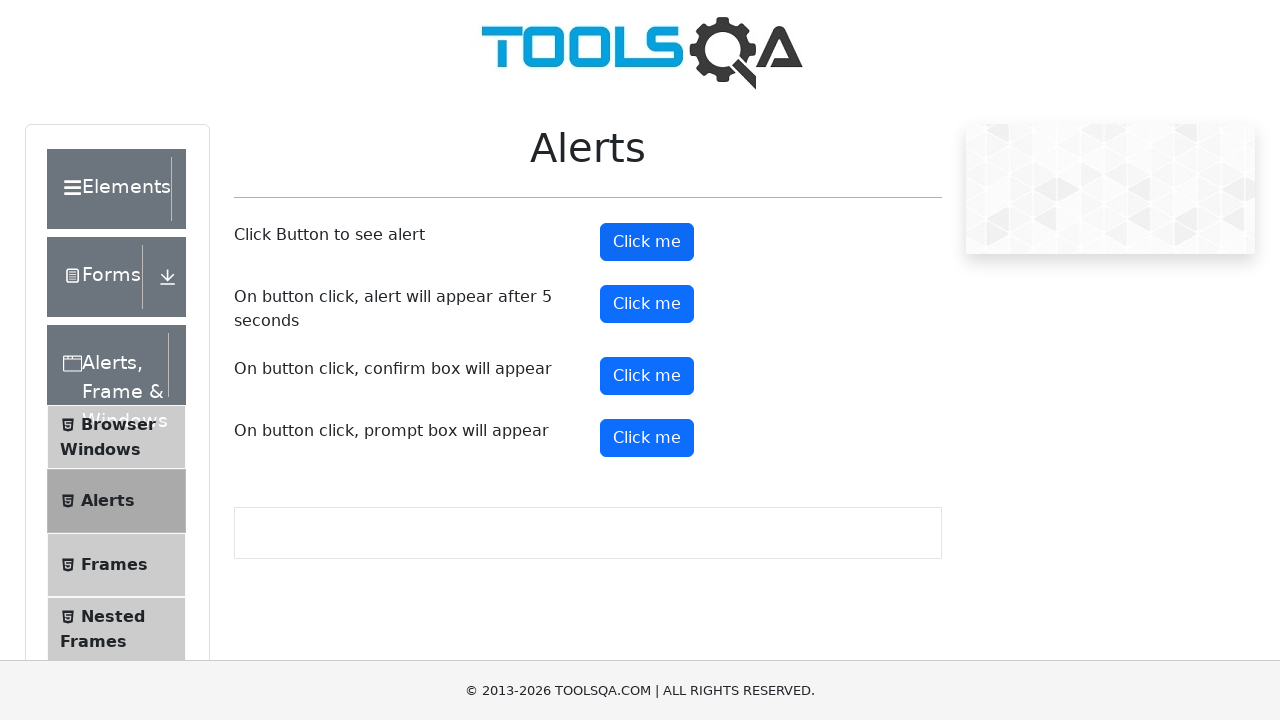

Waited 500ms for alert to be processed
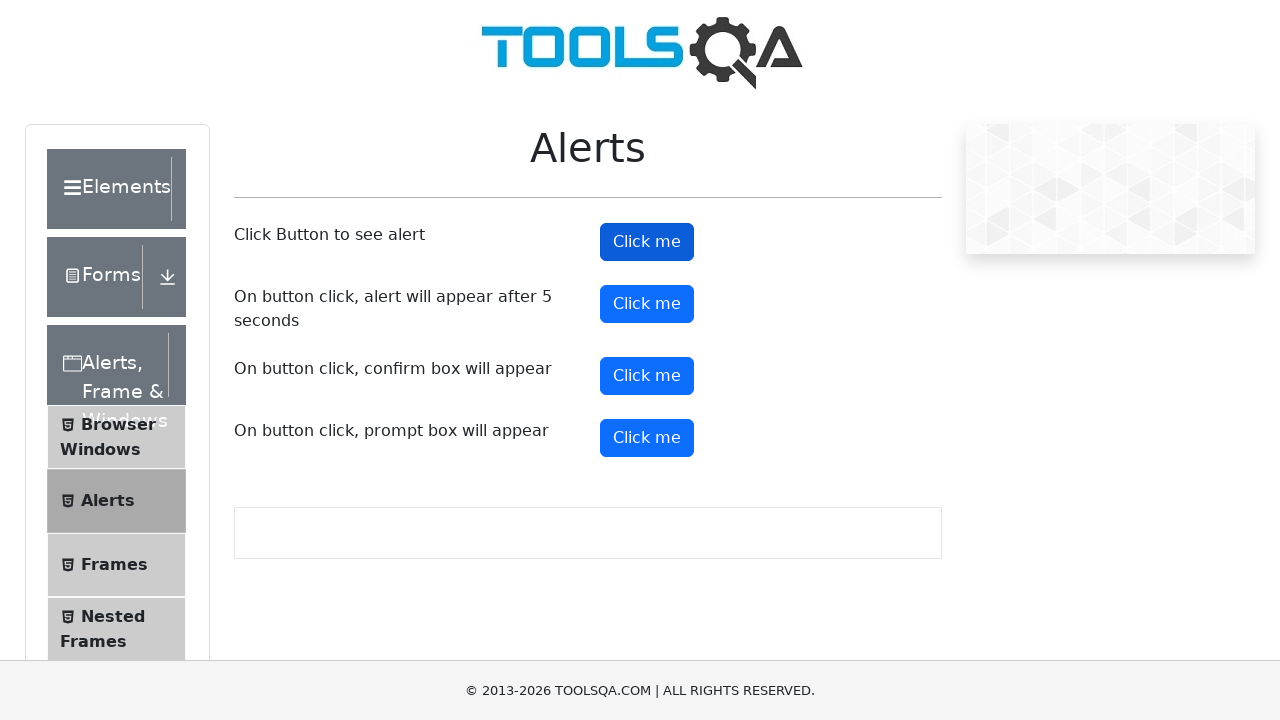

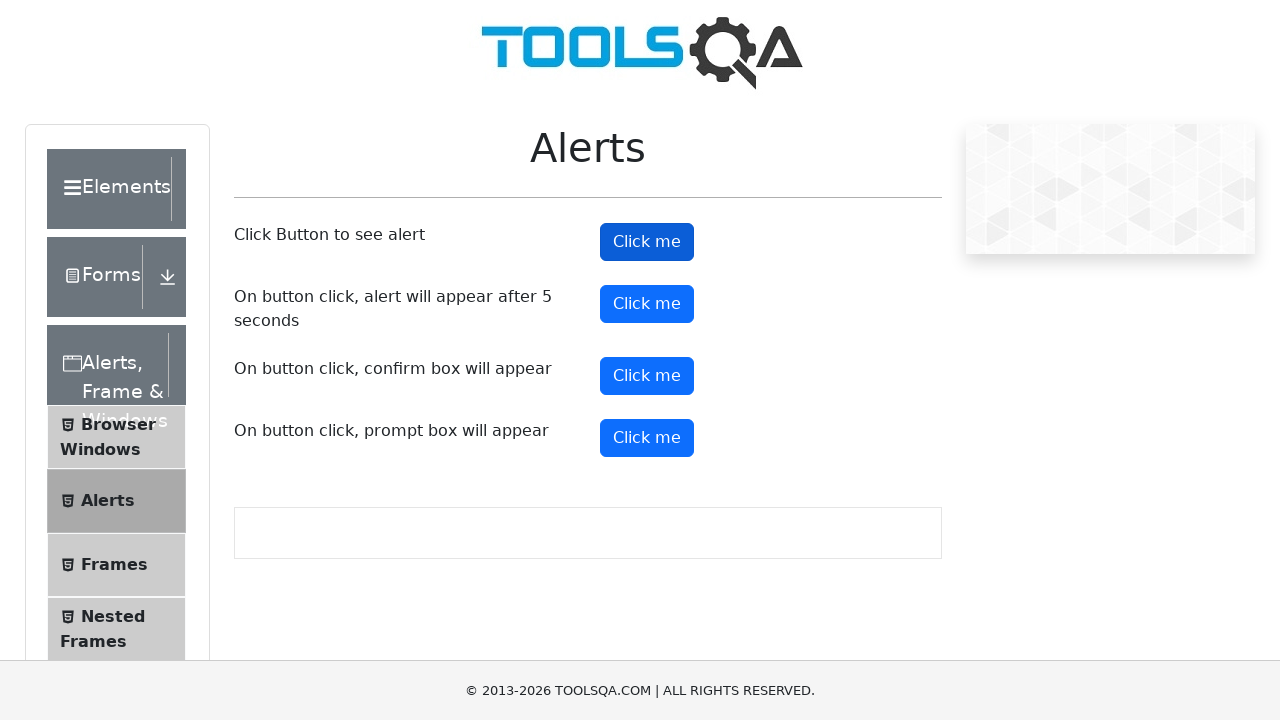